Tests that a todo item is removed if edited to an empty string

Starting URL: https://demo.playwright.dev/todomvc

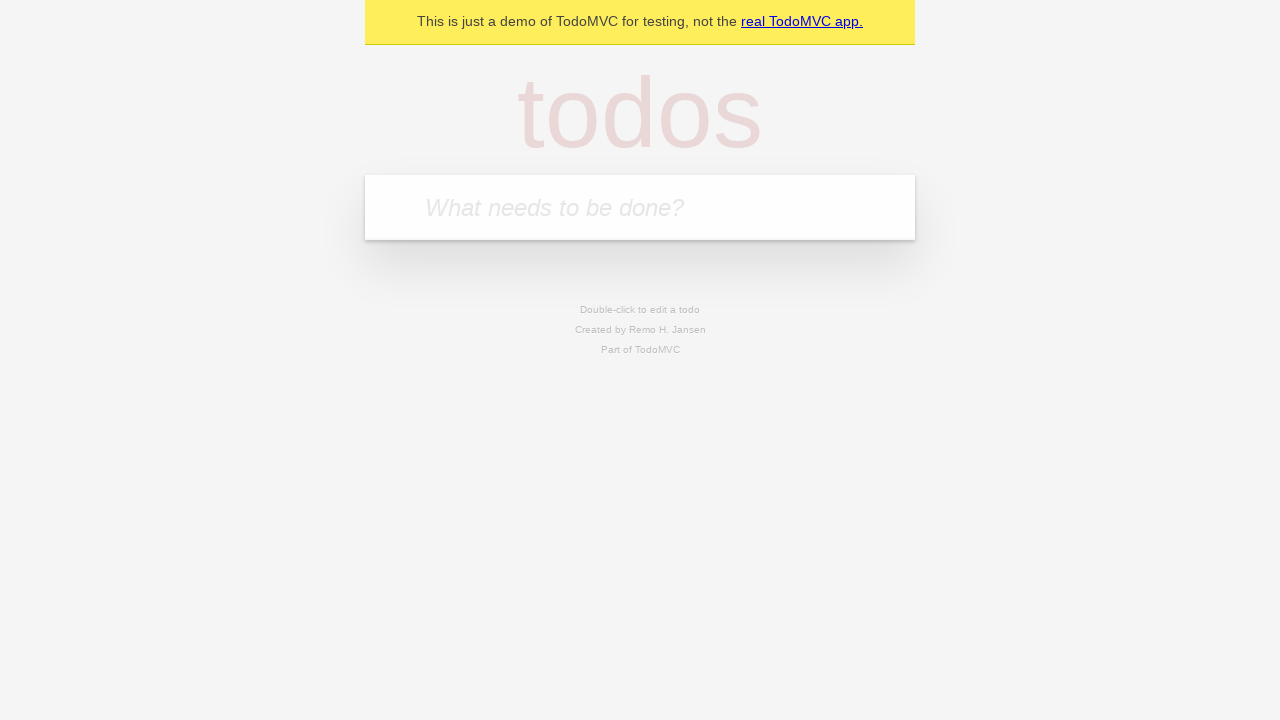

Filled new todo field with 'buy some cheese' on internal:attr=[placeholder="What needs to be done?"i]
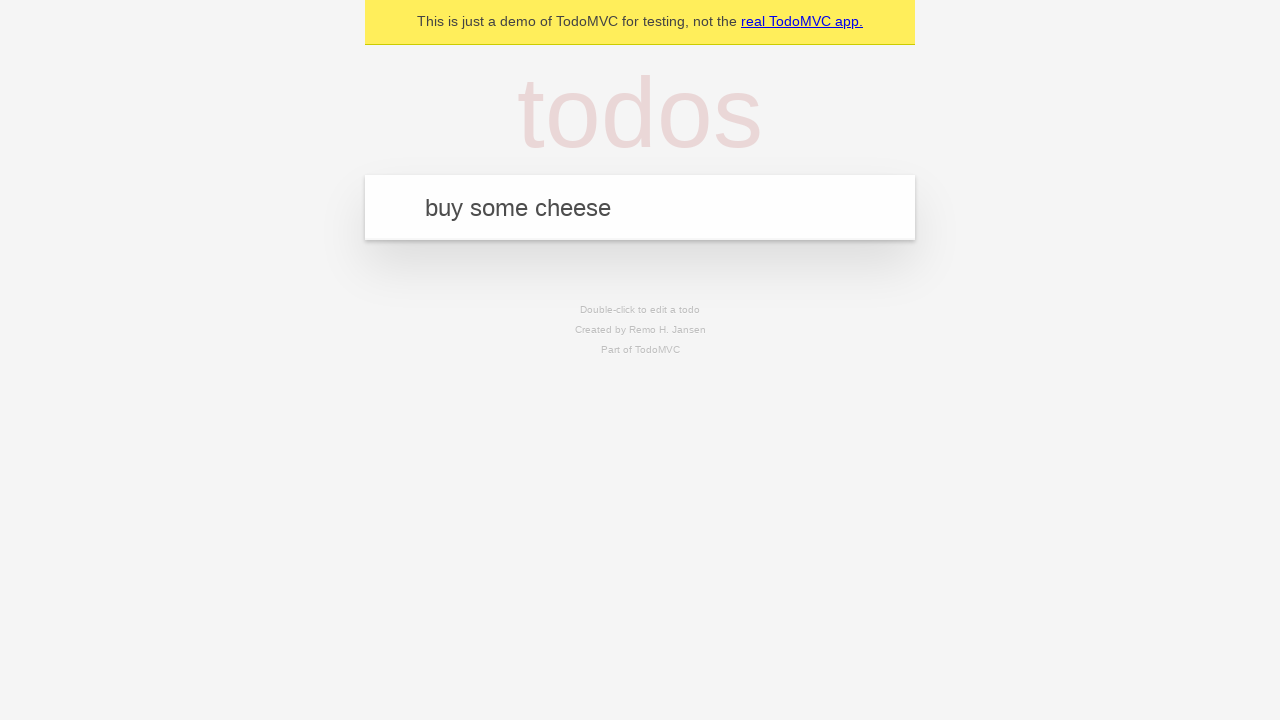

Pressed Enter to create todo item 'buy some cheese' on internal:attr=[placeholder="What needs to be done?"i]
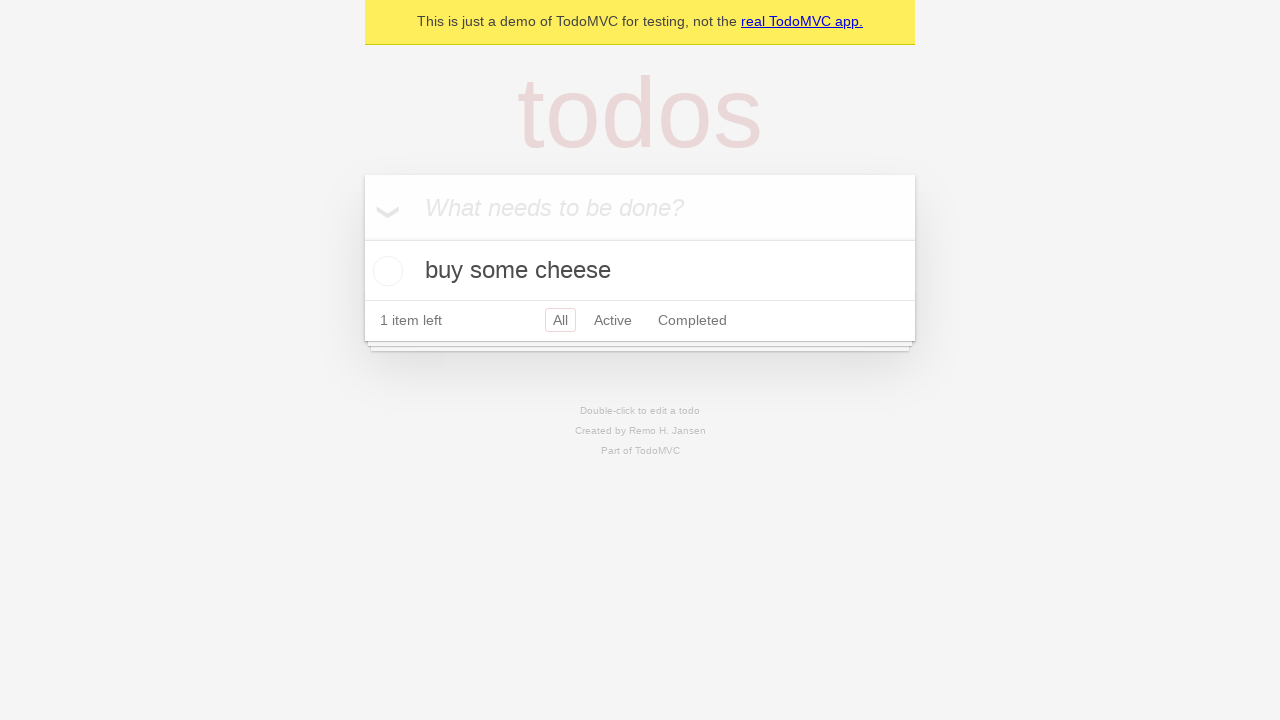

Filled new todo field with 'feed the cat' on internal:attr=[placeholder="What needs to be done?"i]
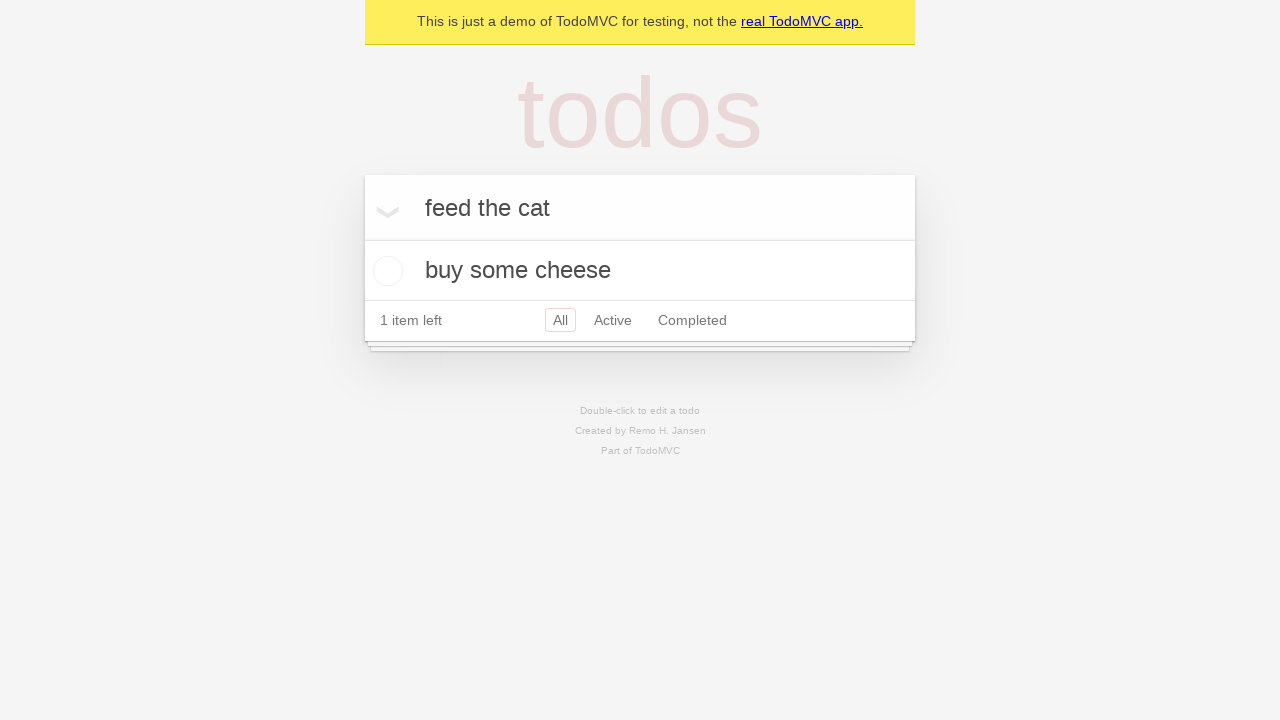

Pressed Enter to create todo item 'feed the cat' on internal:attr=[placeholder="What needs to be done?"i]
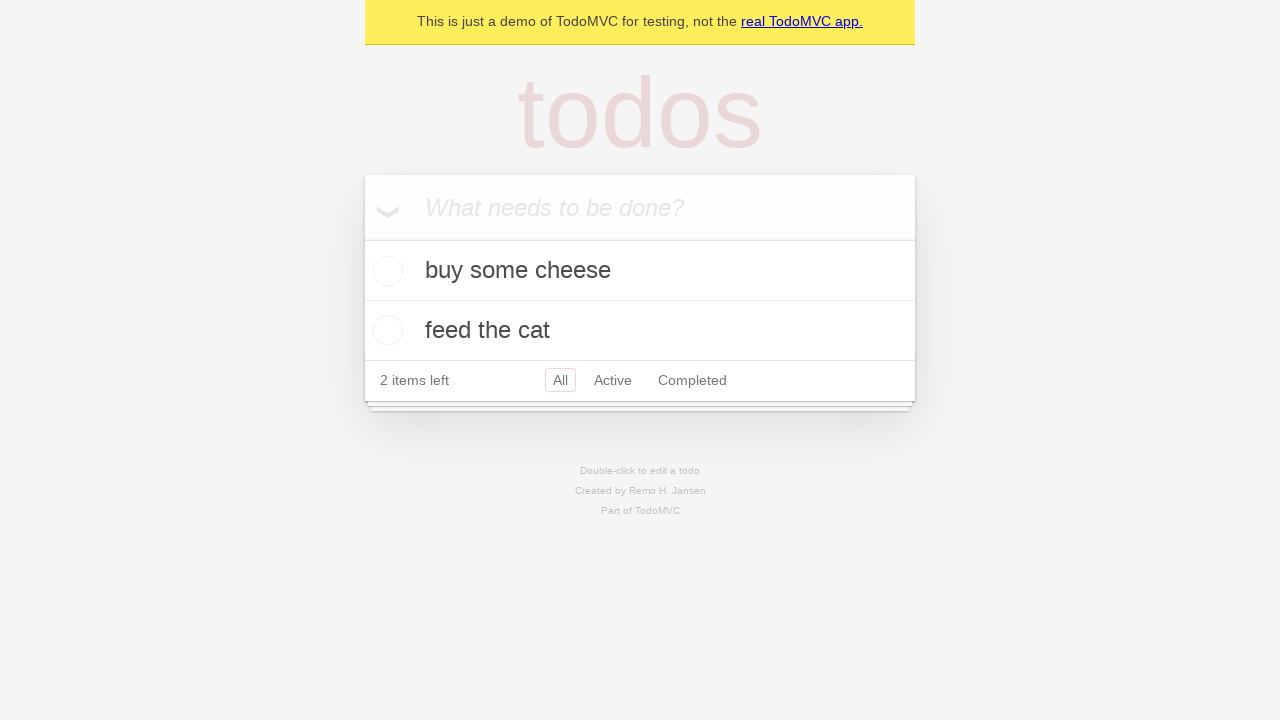

Filled new todo field with 'book a doctors appointment' on internal:attr=[placeholder="What needs to be done?"i]
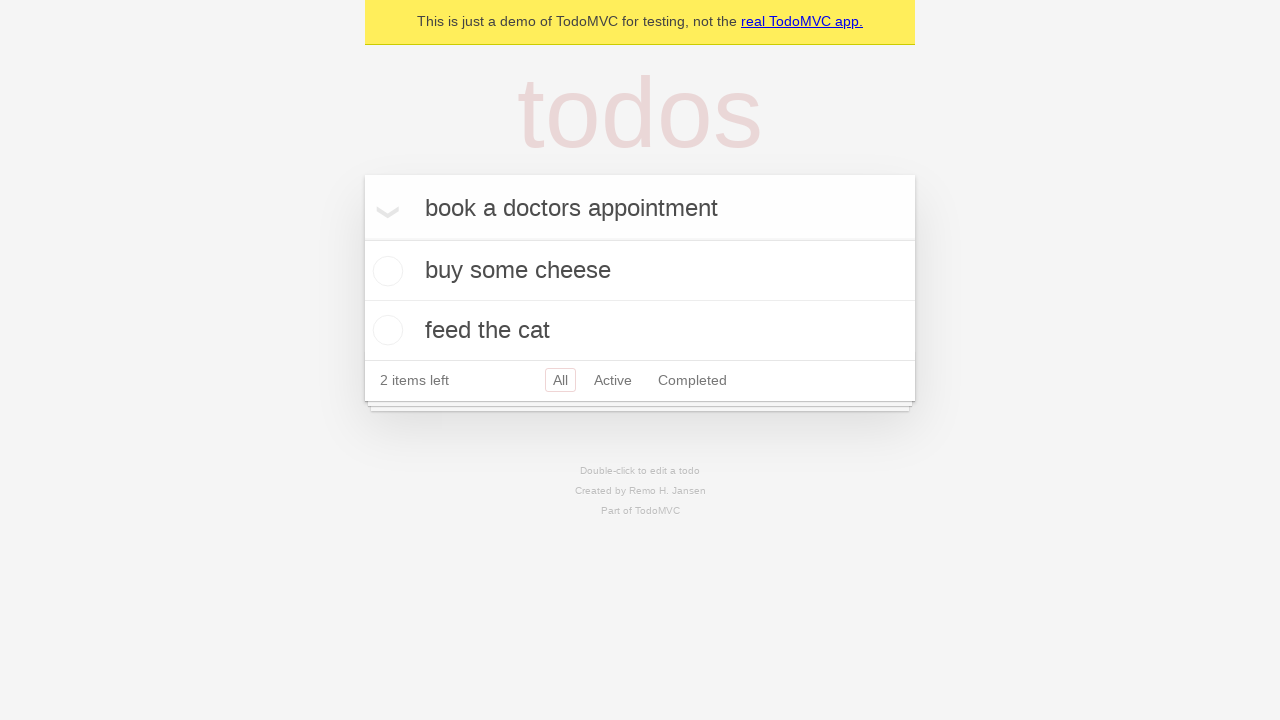

Pressed Enter to create todo item 'book a doctors appointment' on internal:attr=[placeholder="What needs to be done?"i]
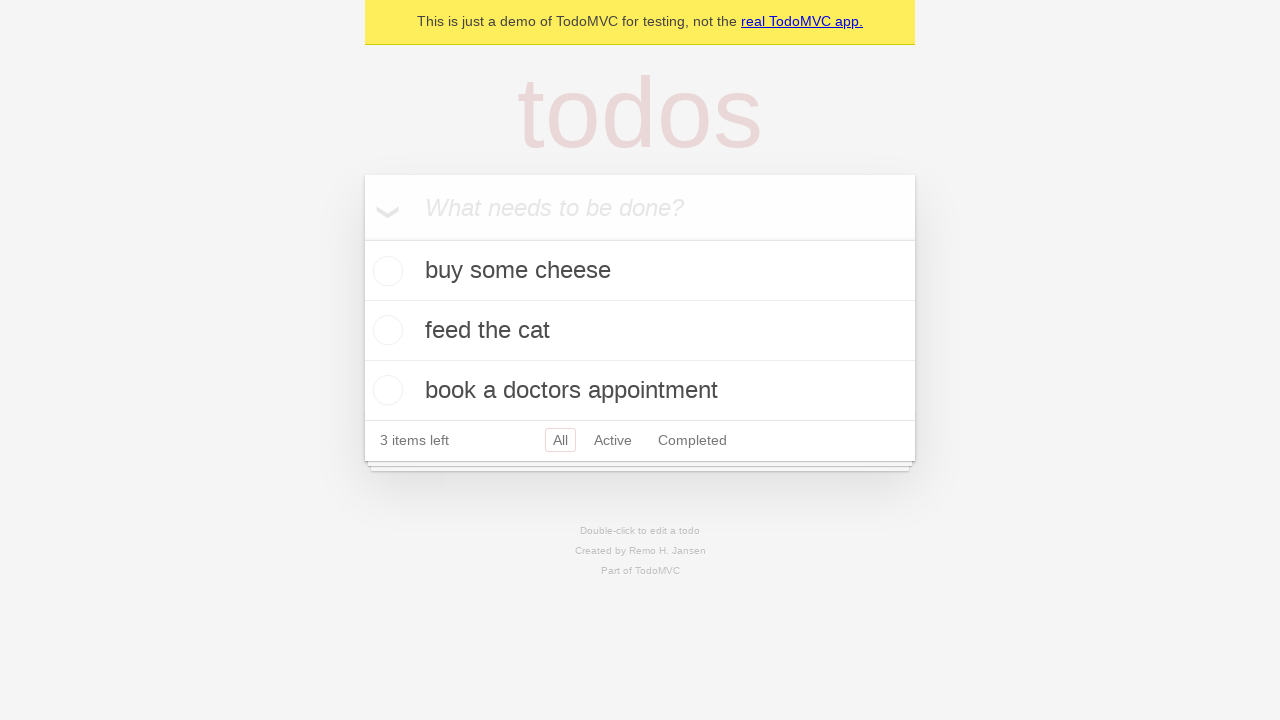

Double-clicked second todo item to enter edit mode at (640, 331) on internal:testid=[data-testid="todo-item"s] >> nth=1
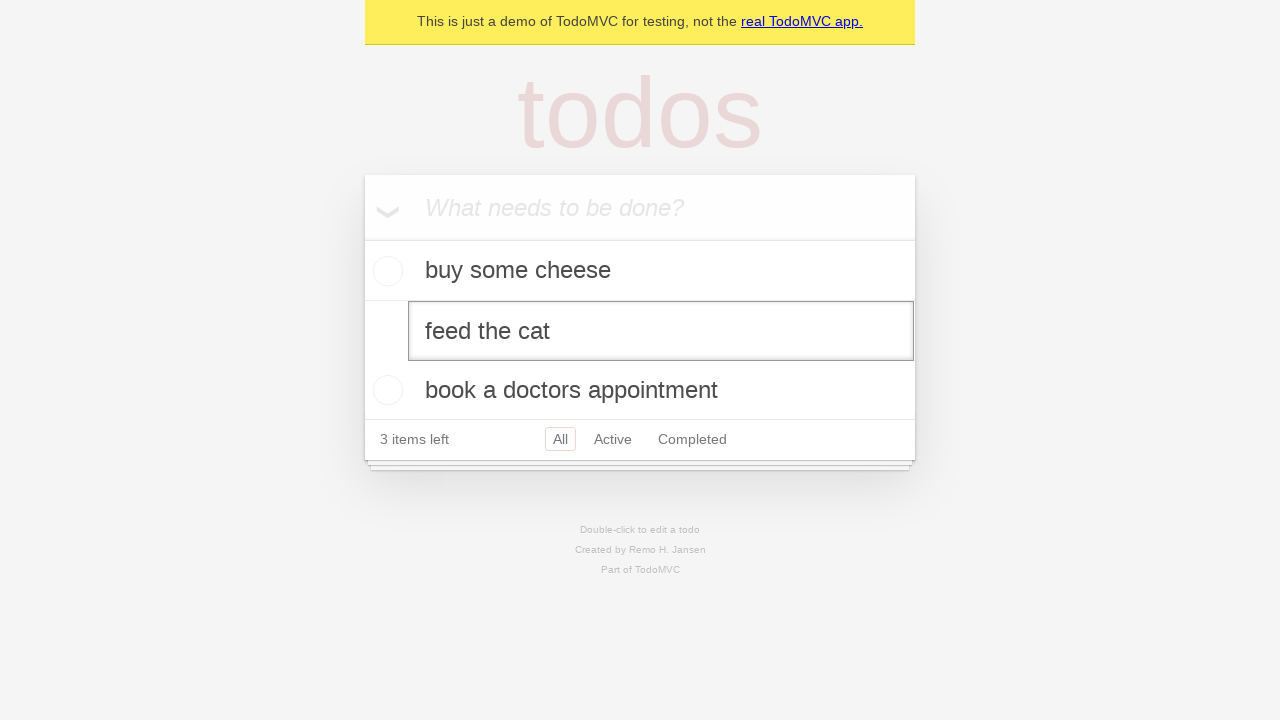

Cleared the text in the edit field on internal:testid=[data-testid="todo-item"s] >> nth=1 >> internal:role=textbox[nam
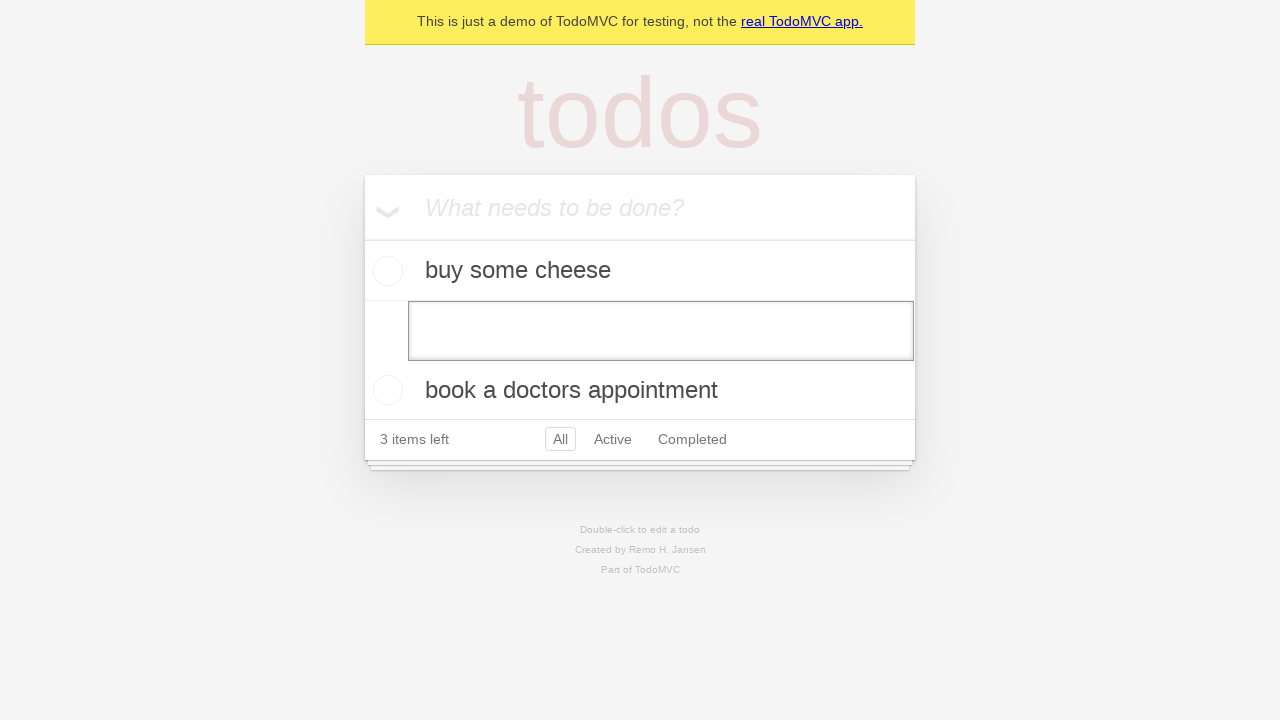

Pressed Enter to confirm empty text, removing the todo item on internal:testid=[data-testid="todo-item"s] >> nth=1 >> internal:role=textbox[nam
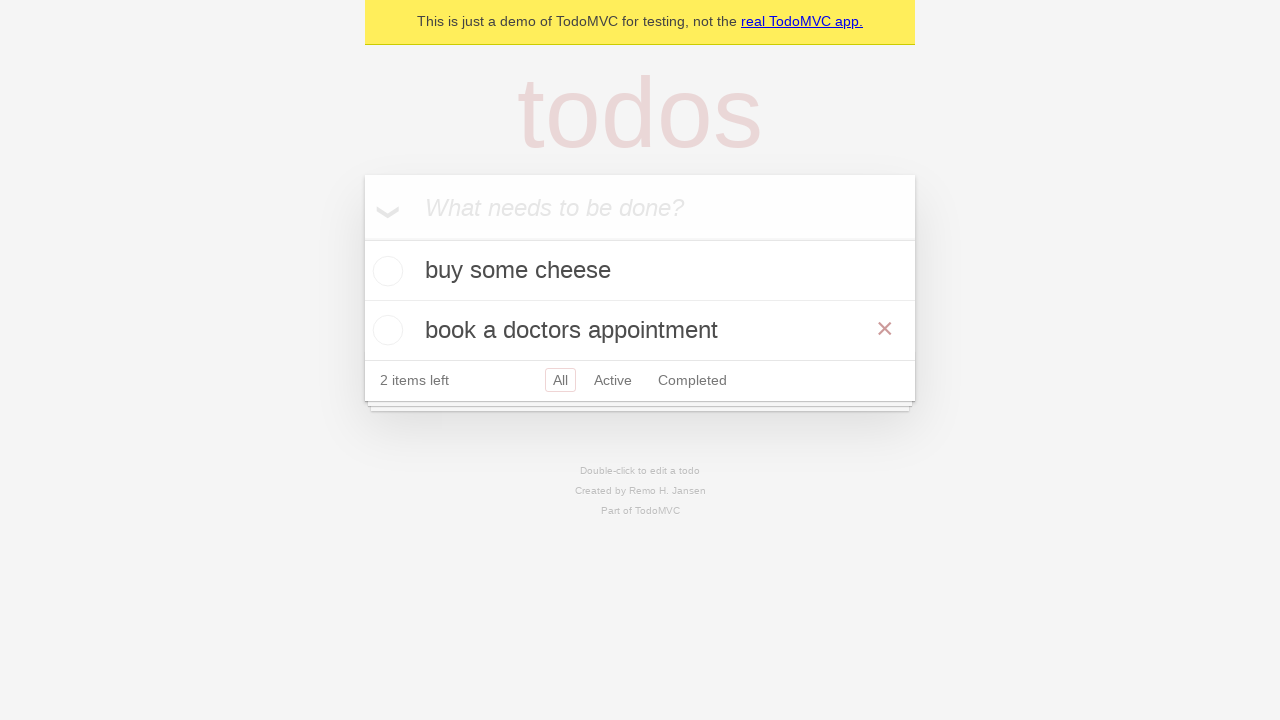

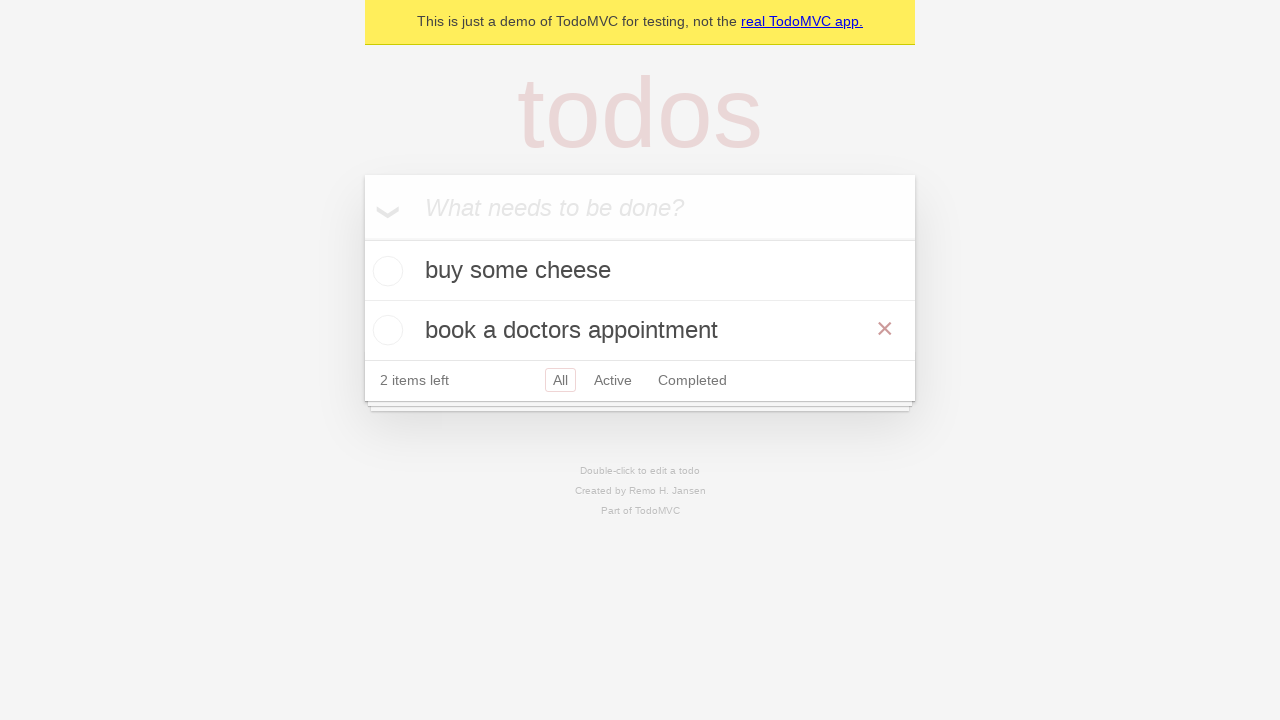